Navigates to DemoBlaze website and verifies the page title is "STORE"

Starting URL: https://www.demoblaze.com/

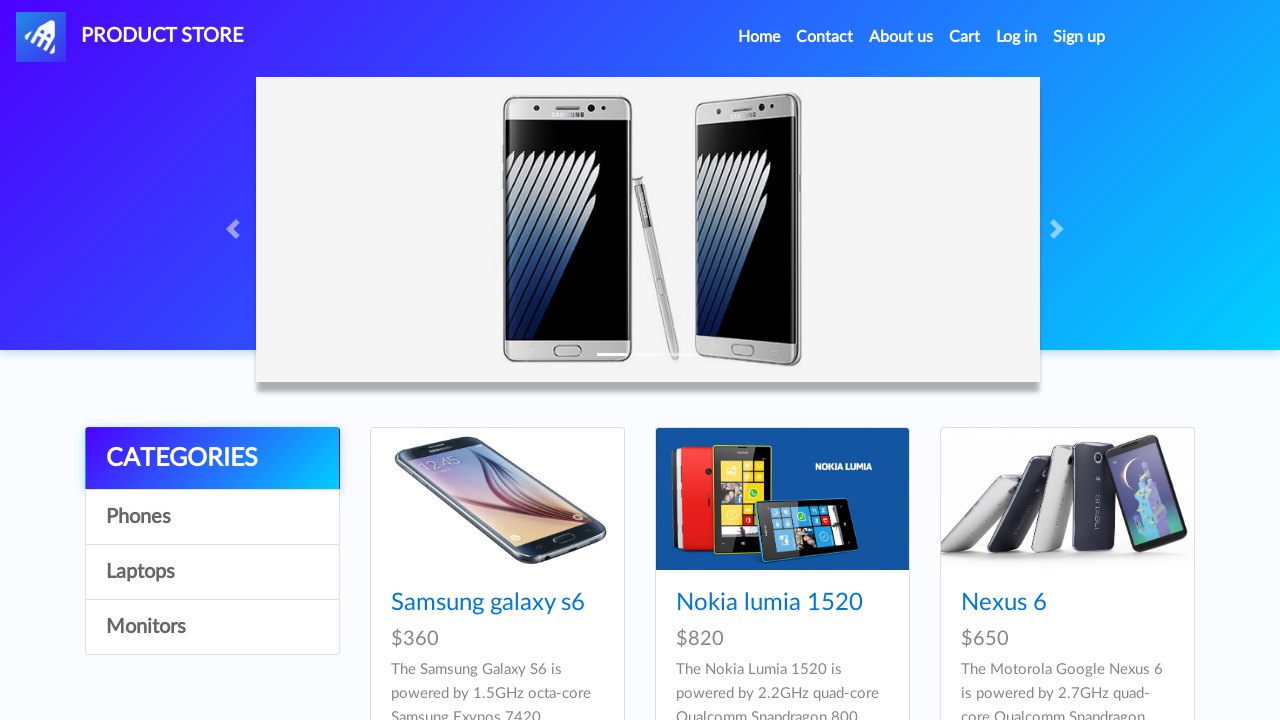

Navigated to DemoBlaze website
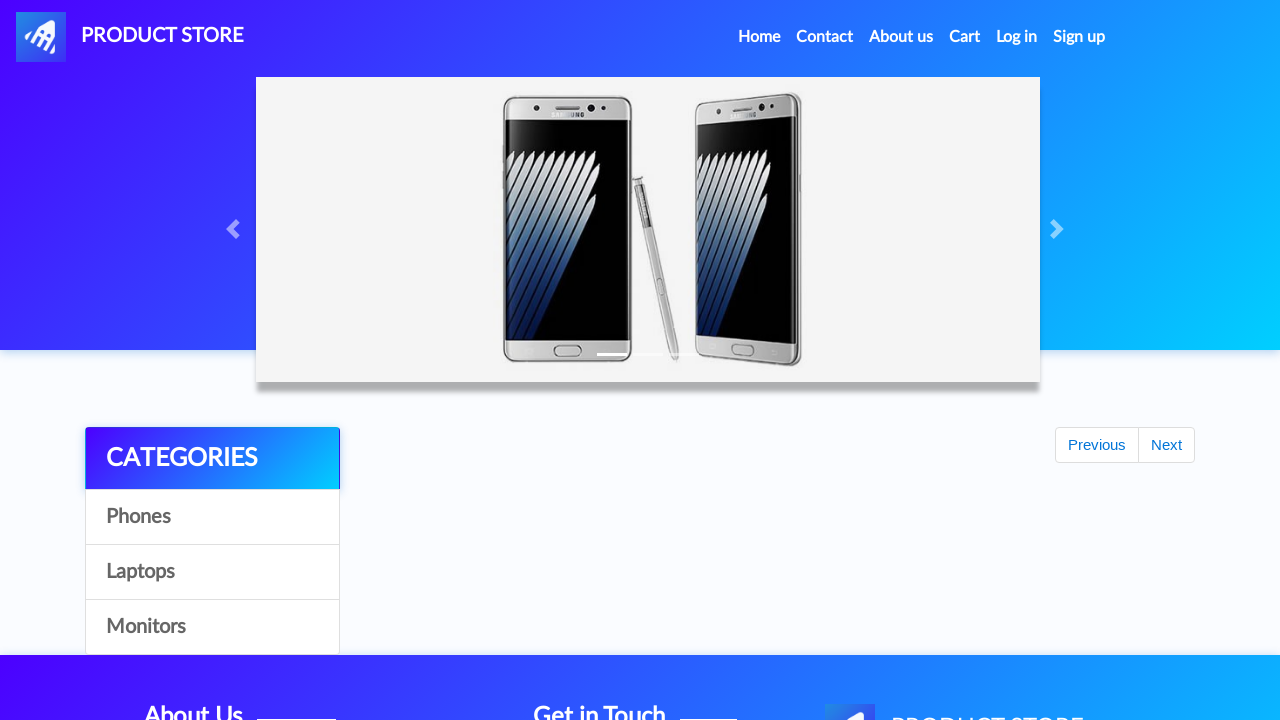

Retrieved page title
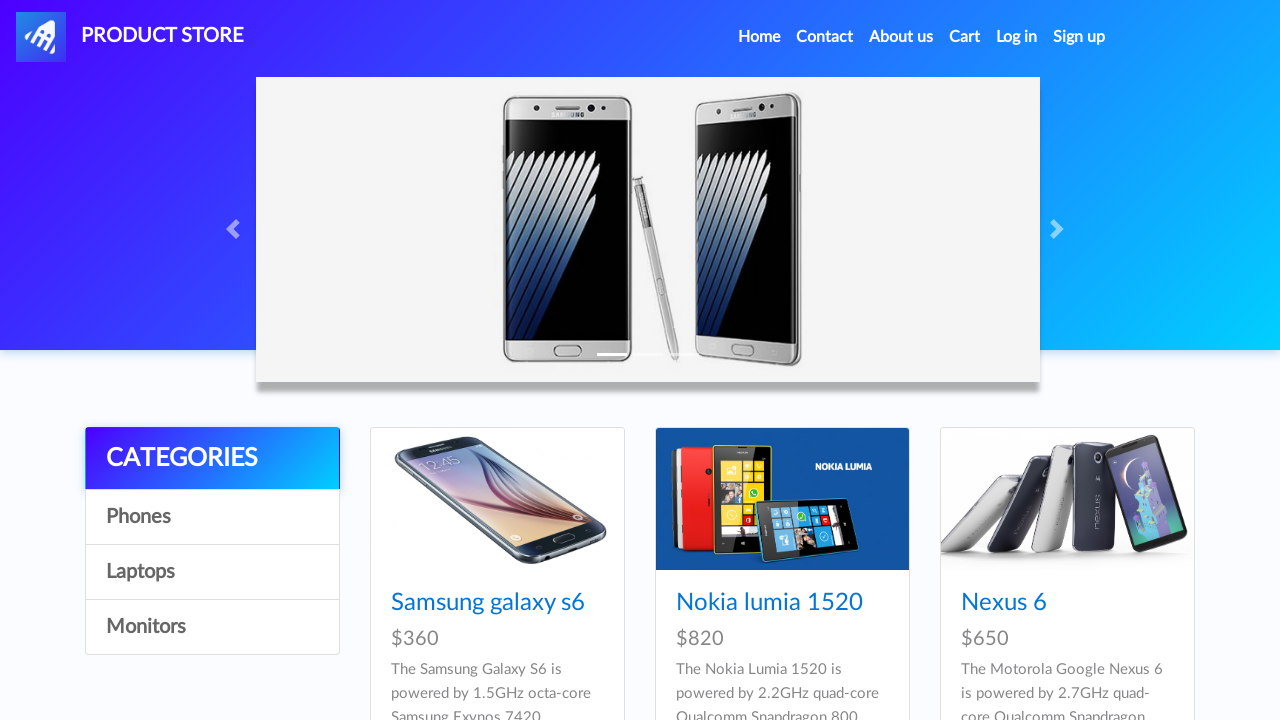

Verified page title is 'STORE'
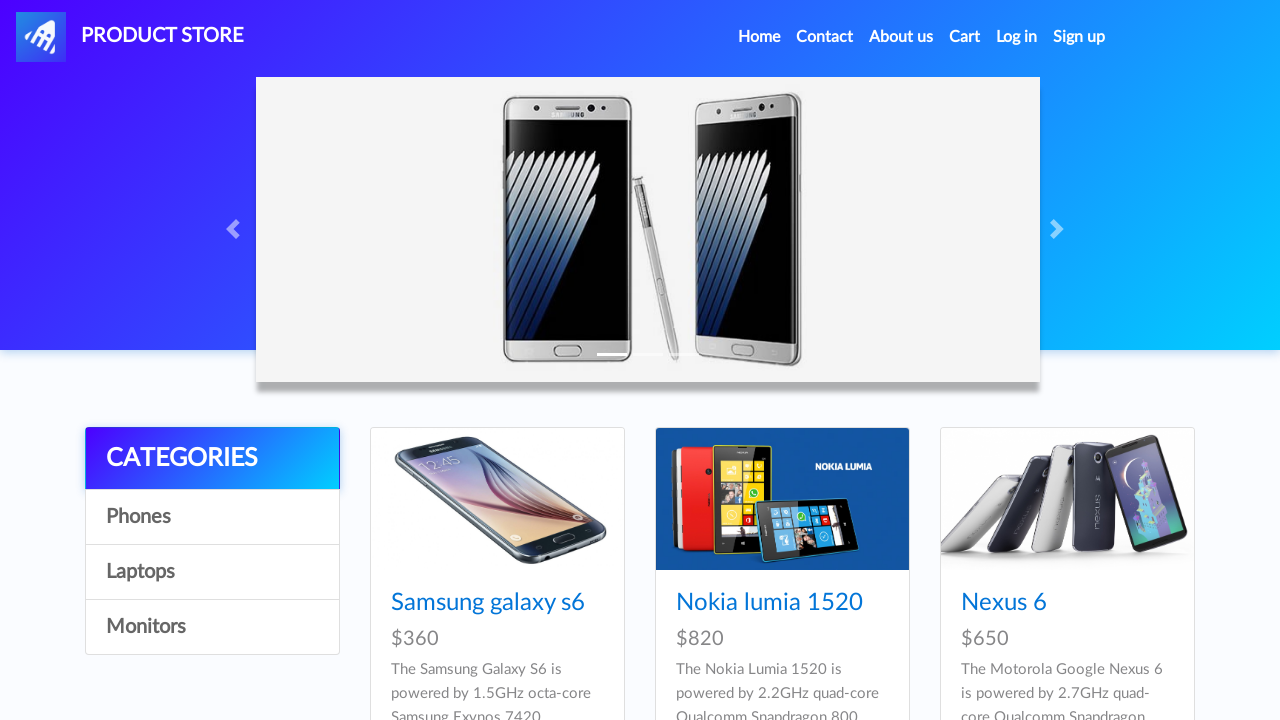

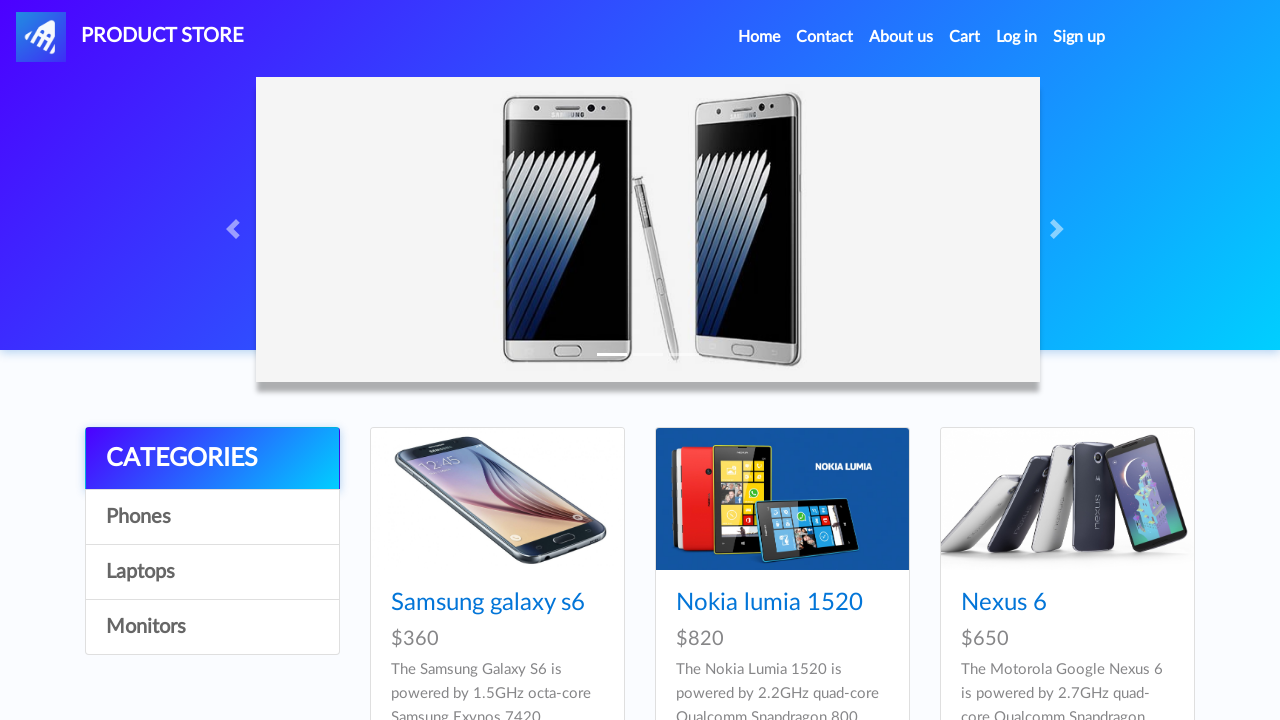